Tests dynamic dropdown functionality by selecting origin city (Bangalore) and destination city (Chennai) from flight booking dropdowns

Starting URL: https://rahulshettyacademy.com/dropdownsPractise/

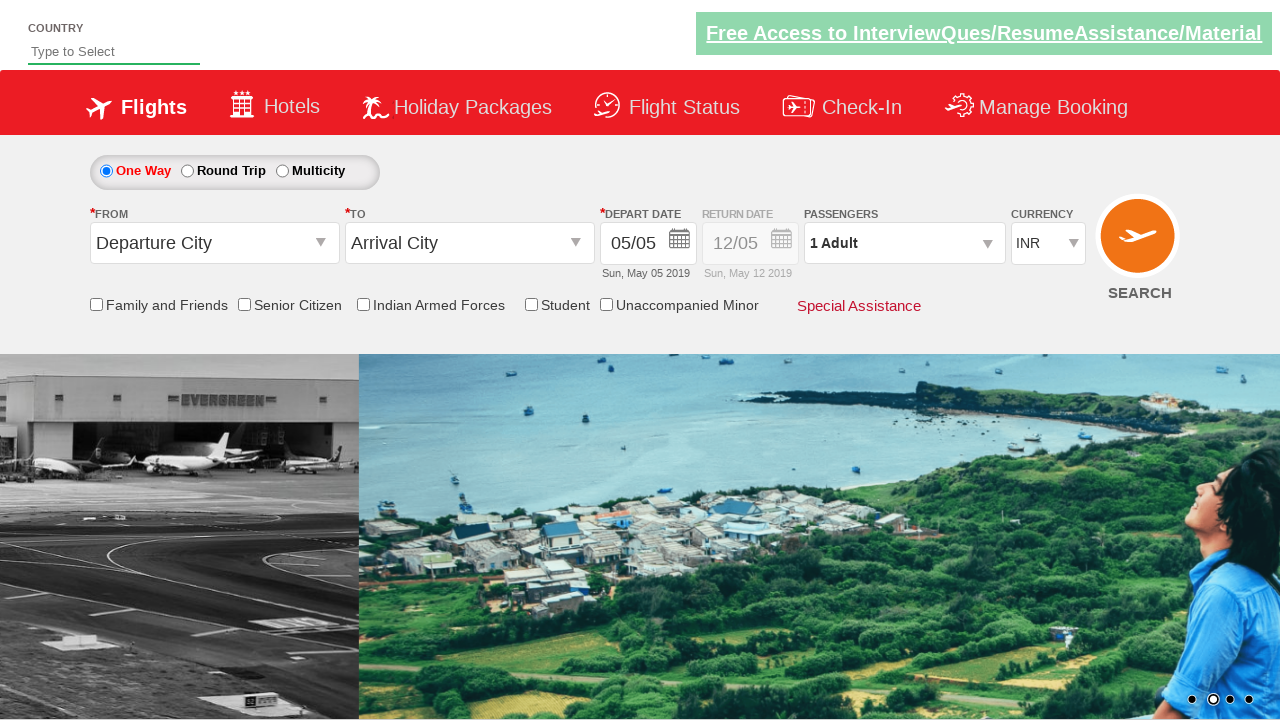

Clicked on origin station dropdown to open it at (214, 243) on #ctl00_mainContent_ddl_originStation1_CTXT
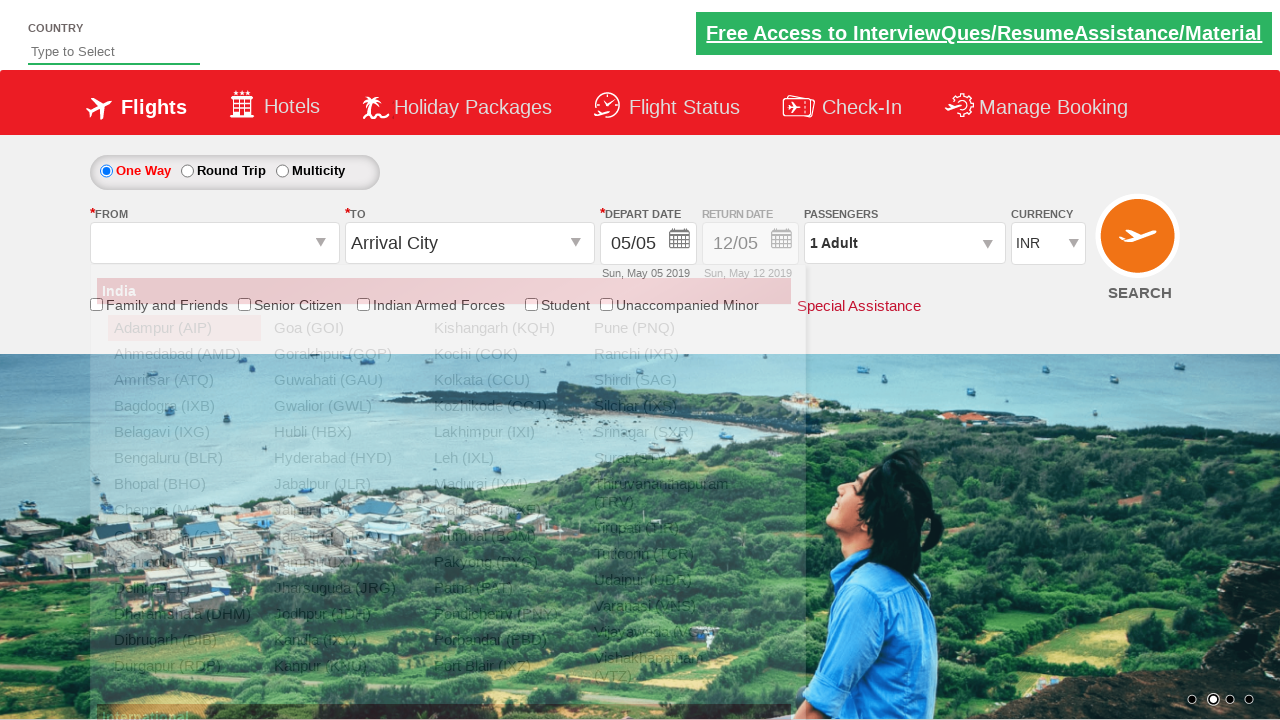

Selected Bangalore (BLR) from origin dropdown at (184, 458) on xpath=//div[@id='ctl00_mainContent_ddl_originStation1_CTNR']//a[@value='BLR']
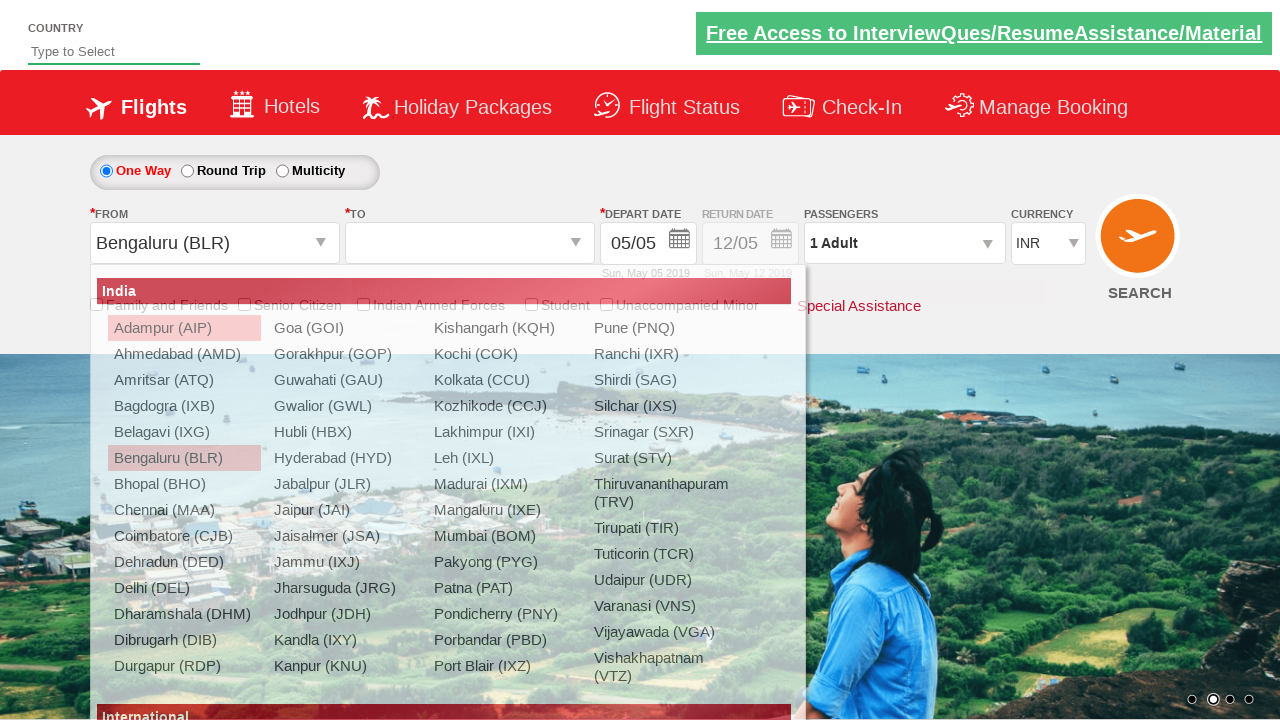

Waited for destination dropdown to be ready
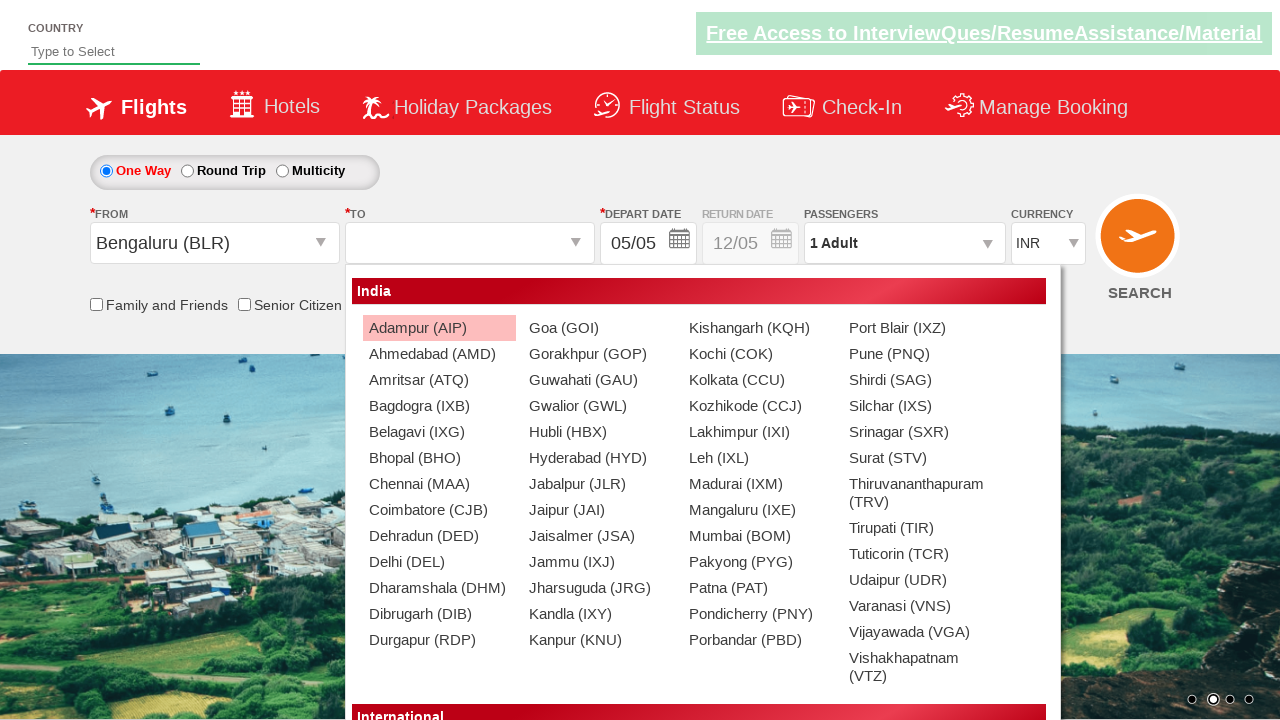

Selected Chennai (MAA) from destination dropdown at (439, 484) on xpath=//div[@id='glsctl00_mainContent_ddl_destinationStation1_CTNR']//a[@value='
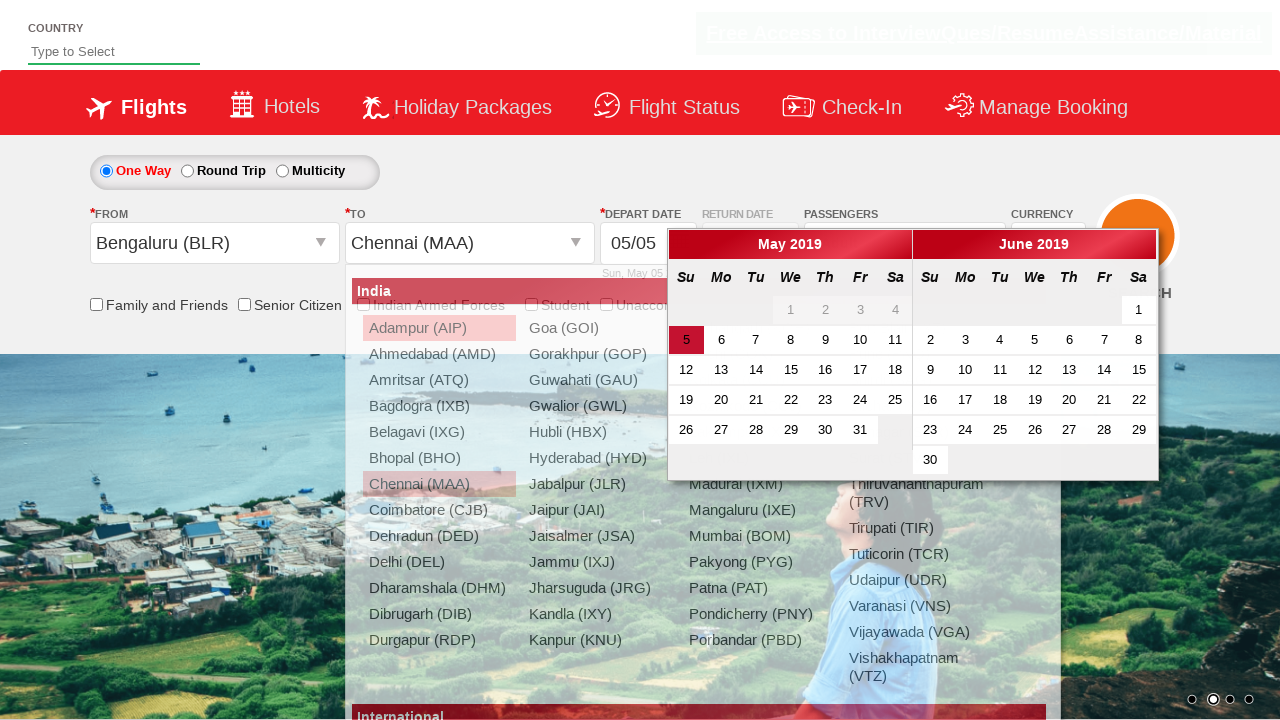

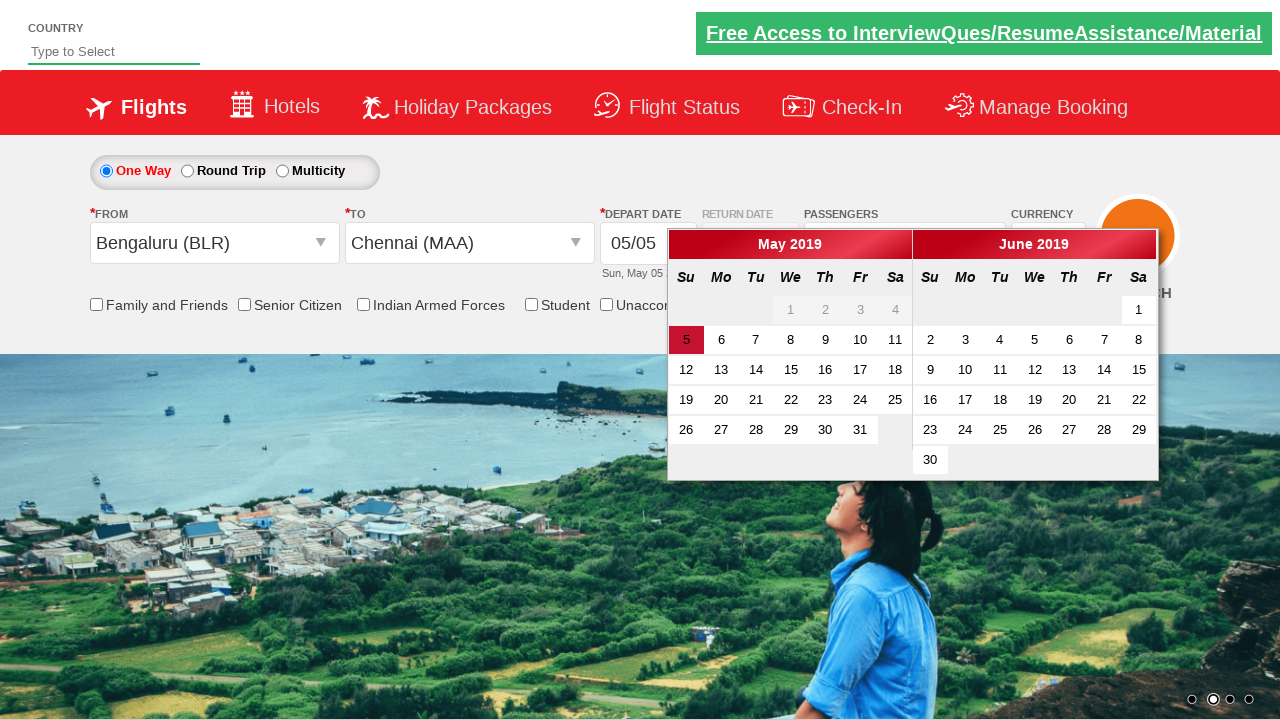